Tests window switching by opening a child window, reading its heading, closing it, and switching back to verify the parent window is still accessible.

Starting URL: https://demoqa.com/browser-windows

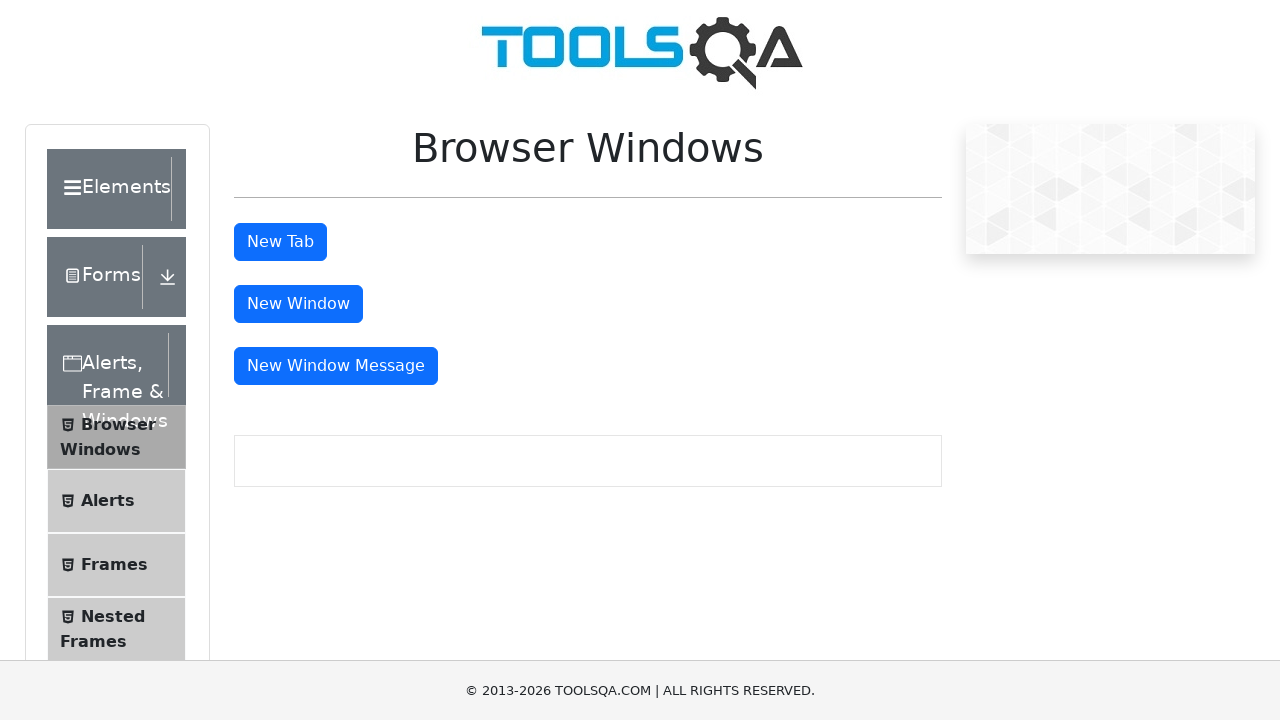

Clicked button to open new child window at (298, 304) on #windowButton
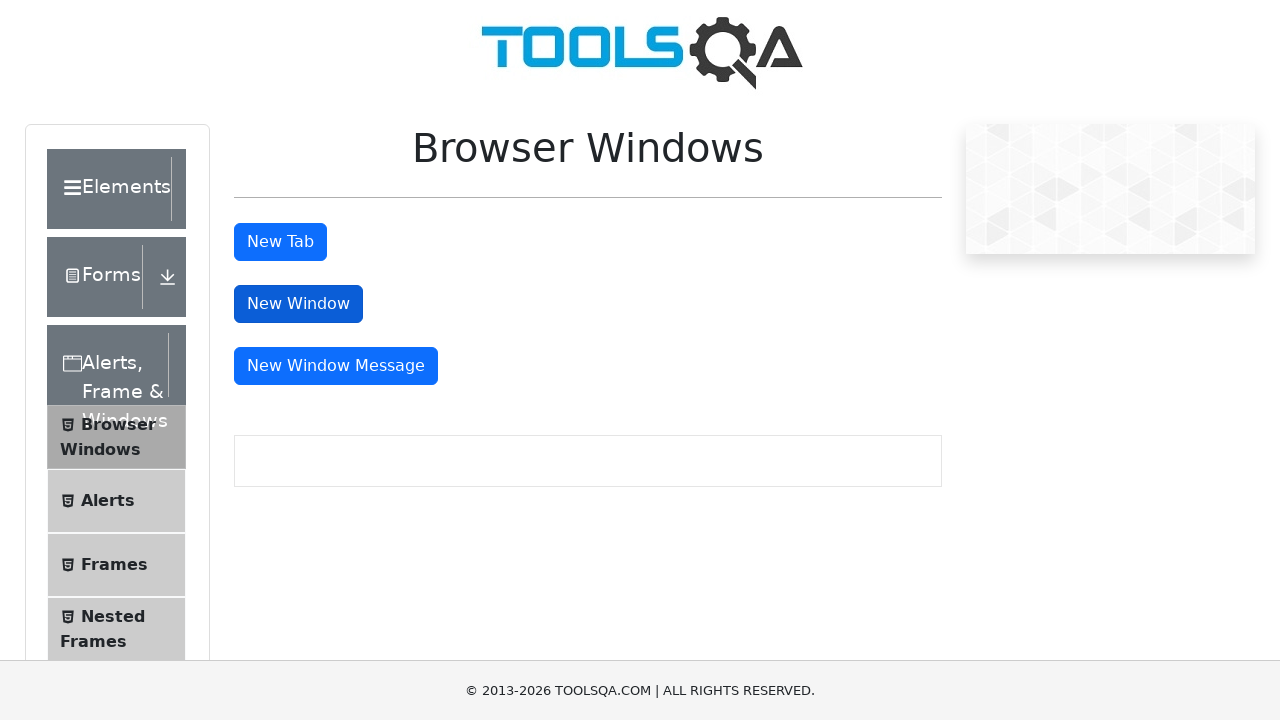

Child window opened and reference obtained
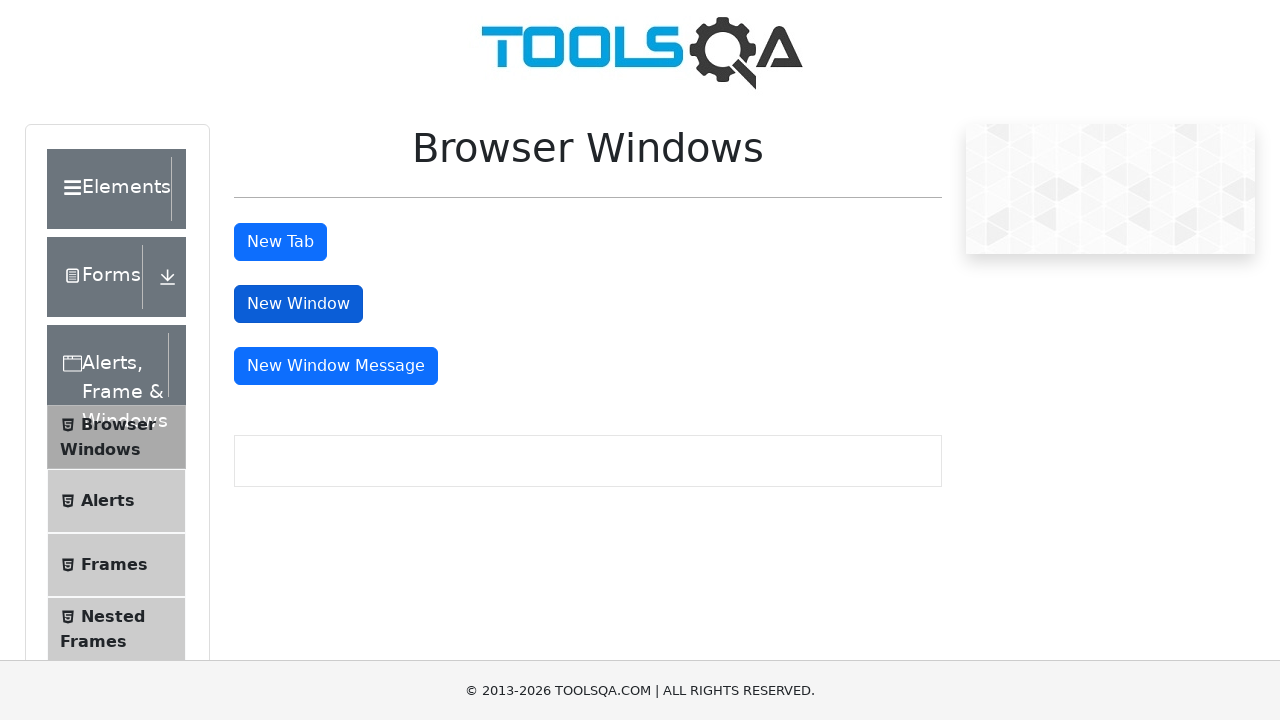

Waited for sample heading element in child window
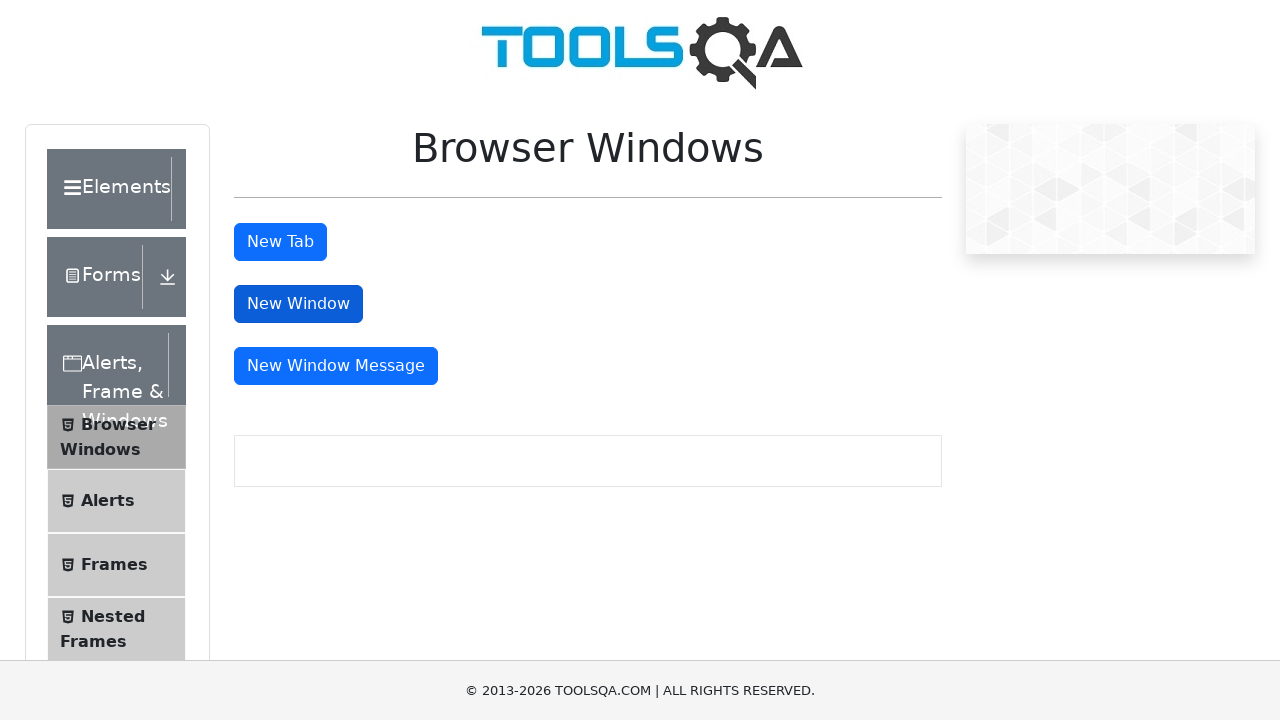

Retrieved heading text from child window: 'This is a sample page'
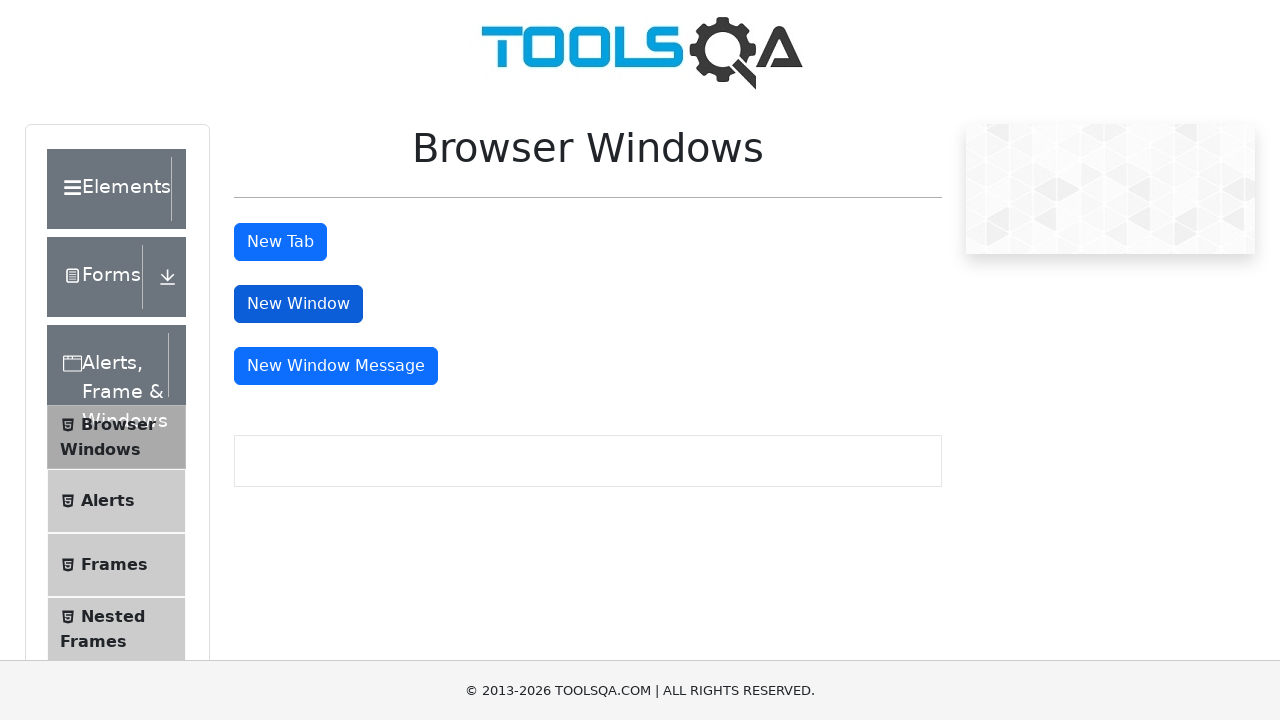

Closed child window
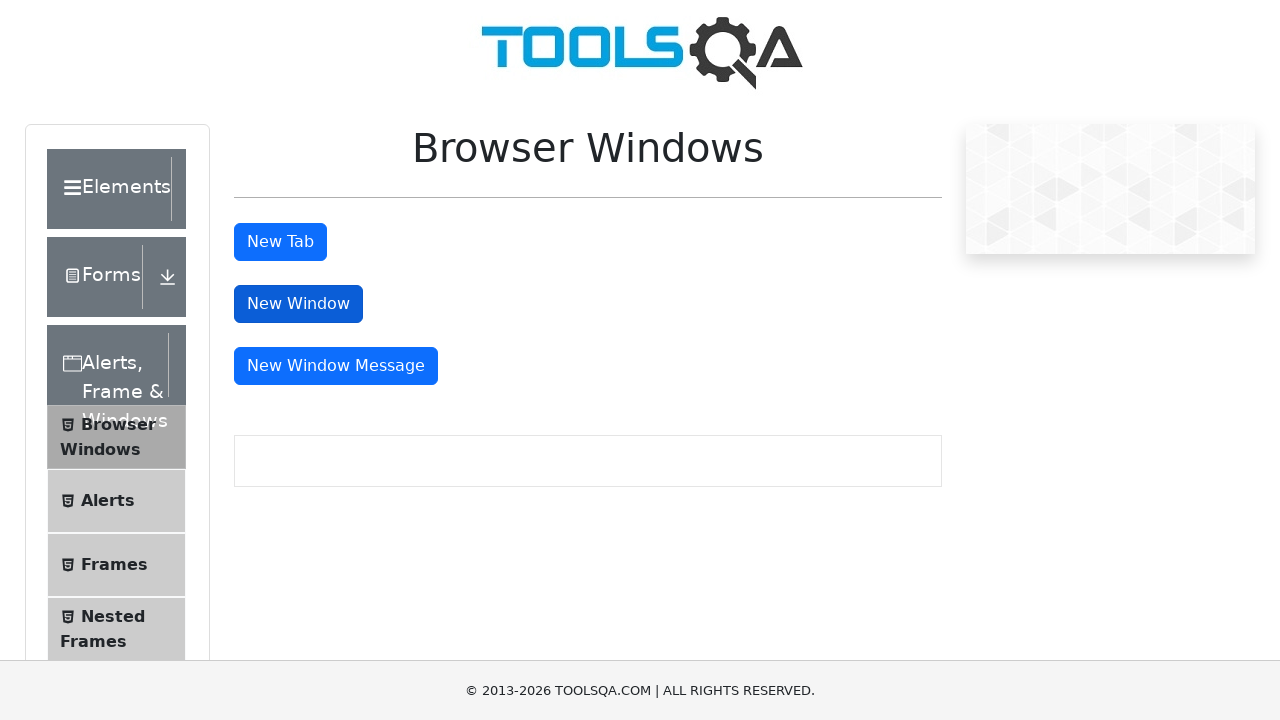

Verified parent window is still accessible by locating h1 heading
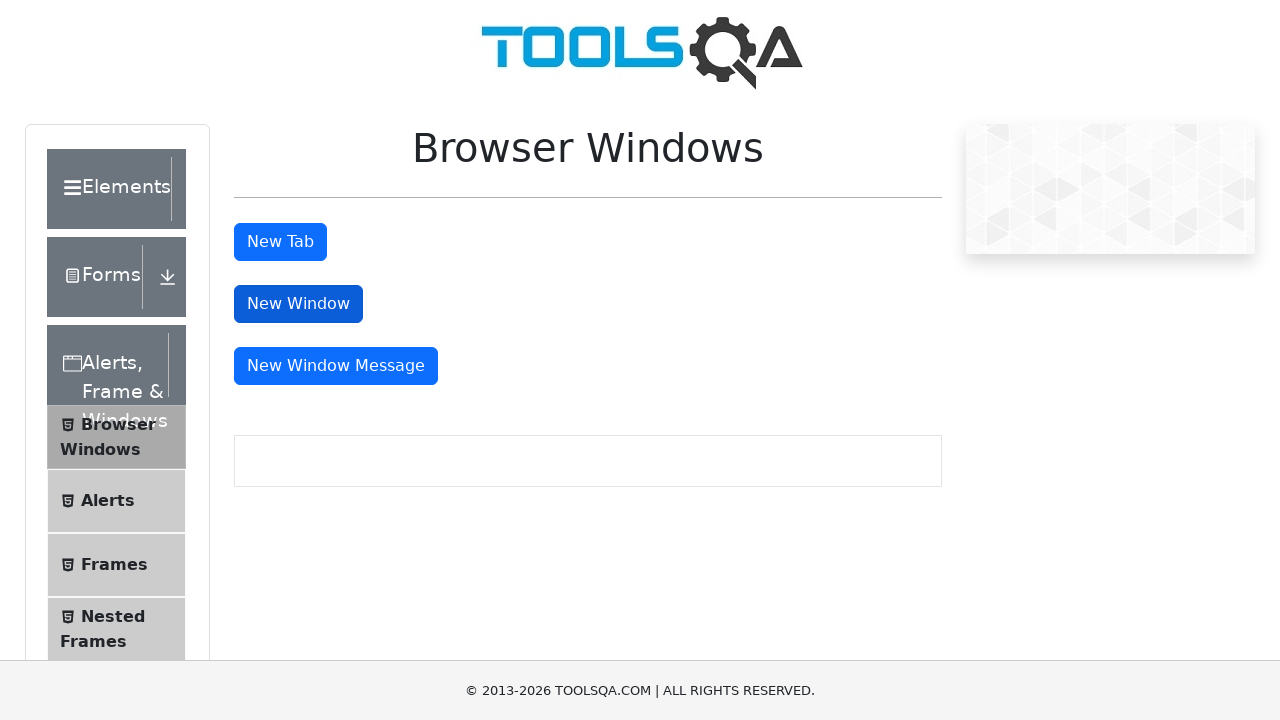

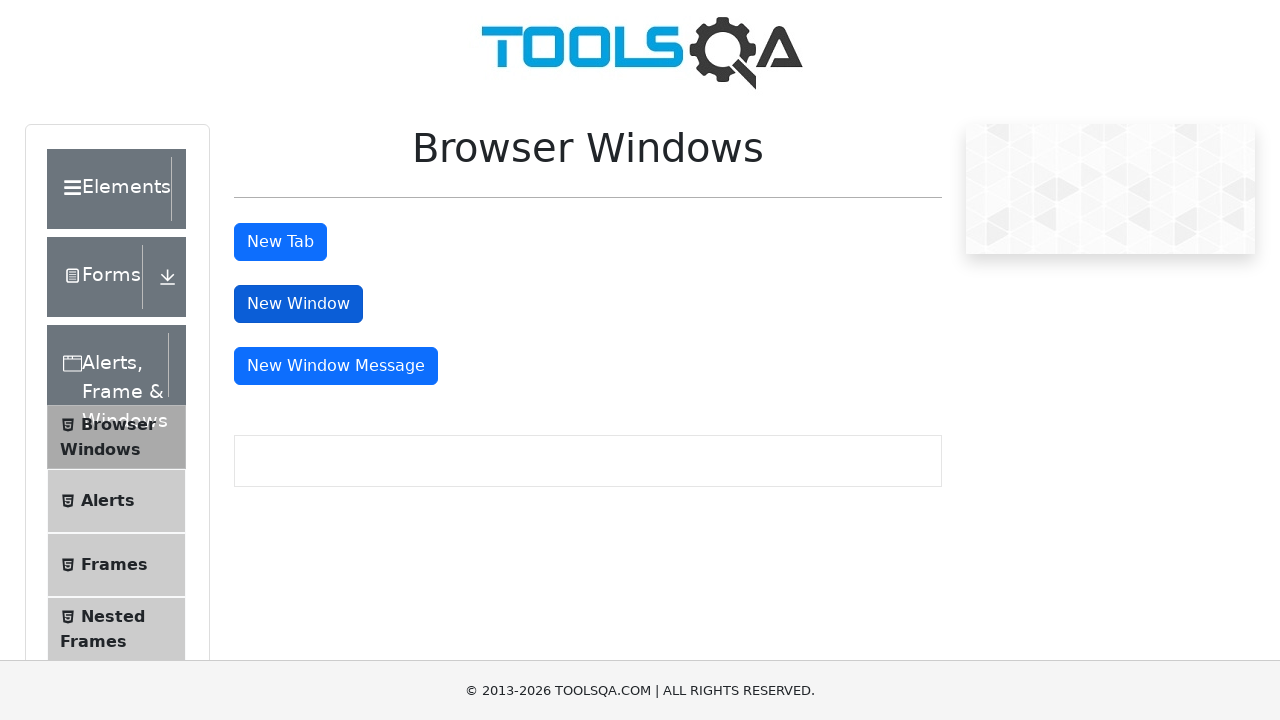